Navigates to the color-hex color palettes page and verifies that palette containers with color elements are displayed on the page.

Starting URL: https://www.color-hex.com/color-palettes

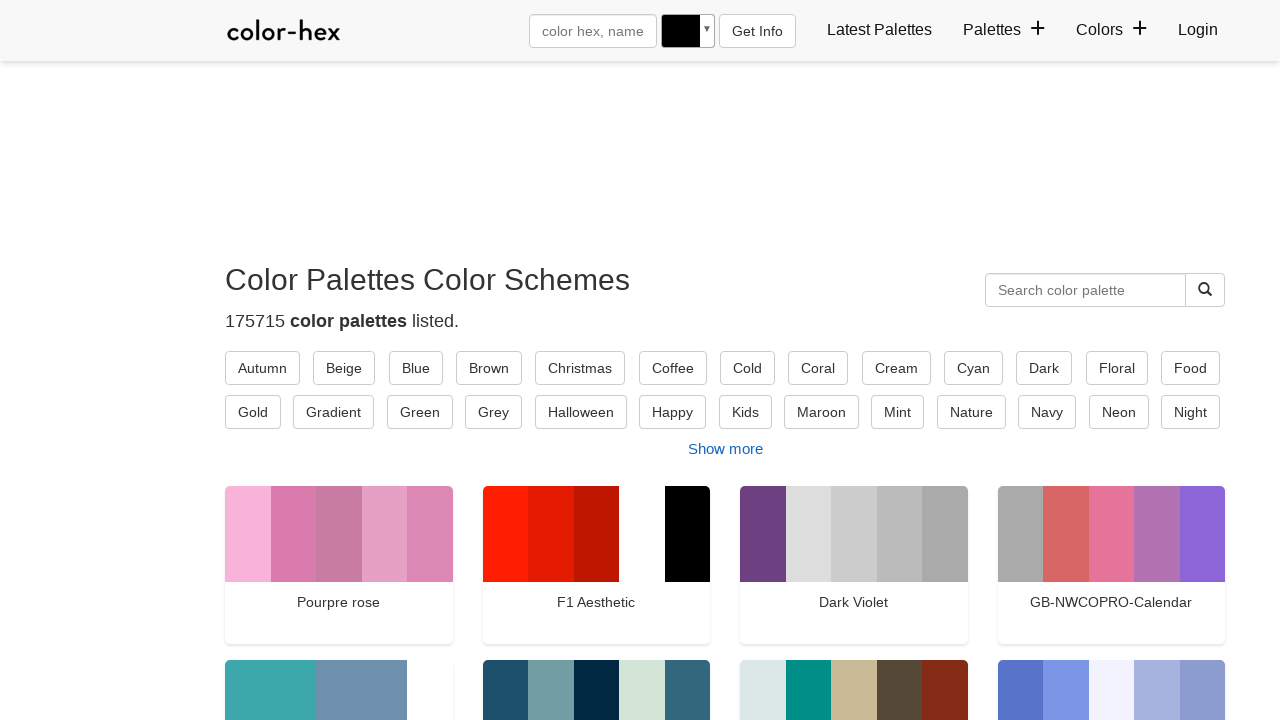

Navigated to color-hex color palettes page
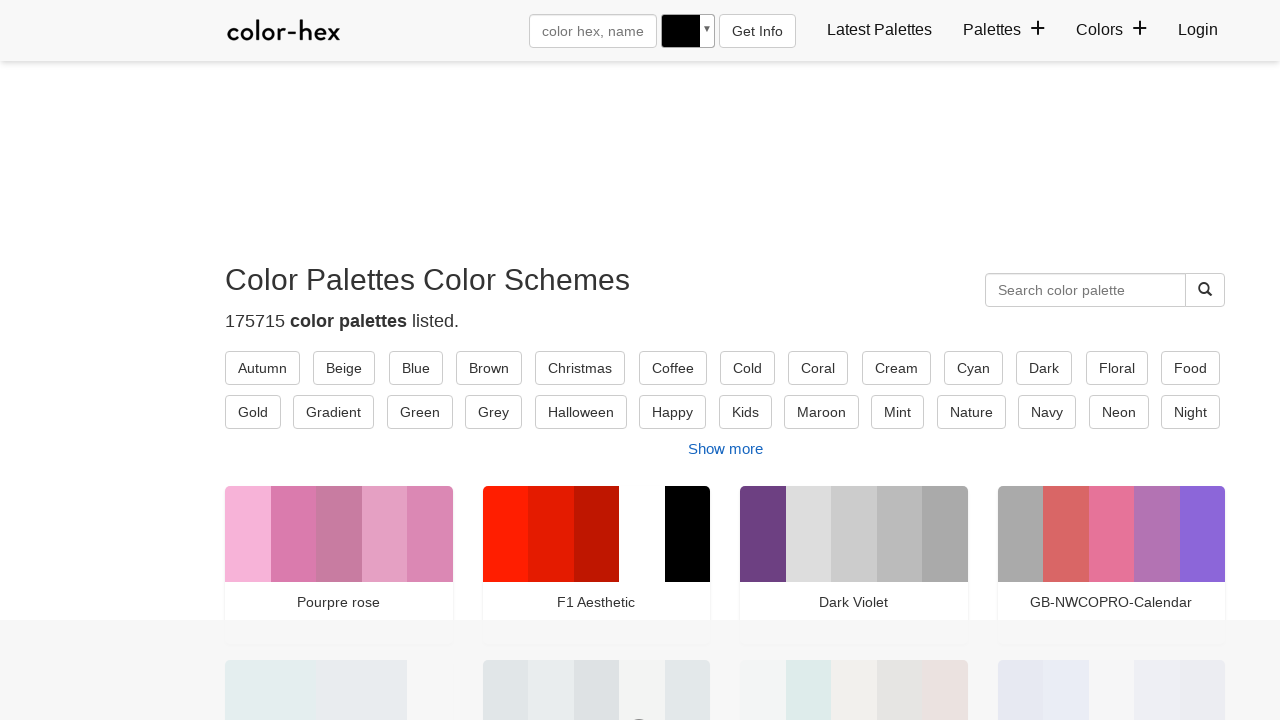

Palette containers loaded on the page
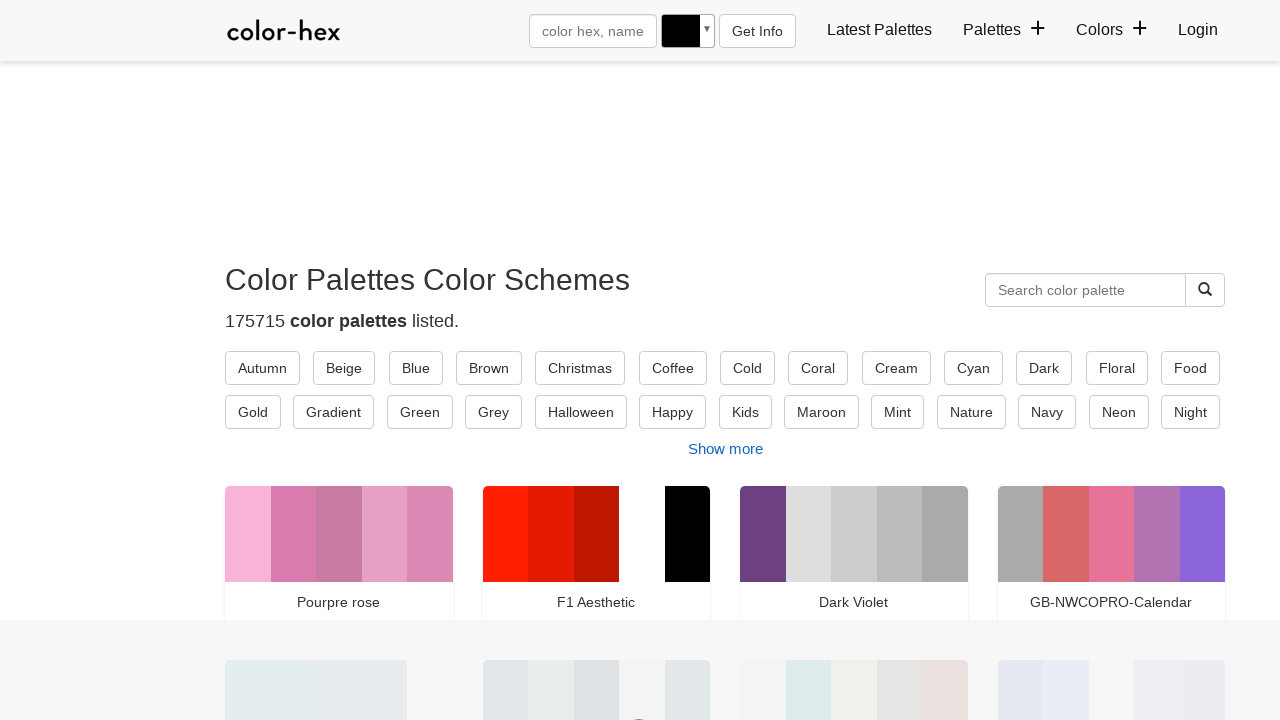

Located palette container elements
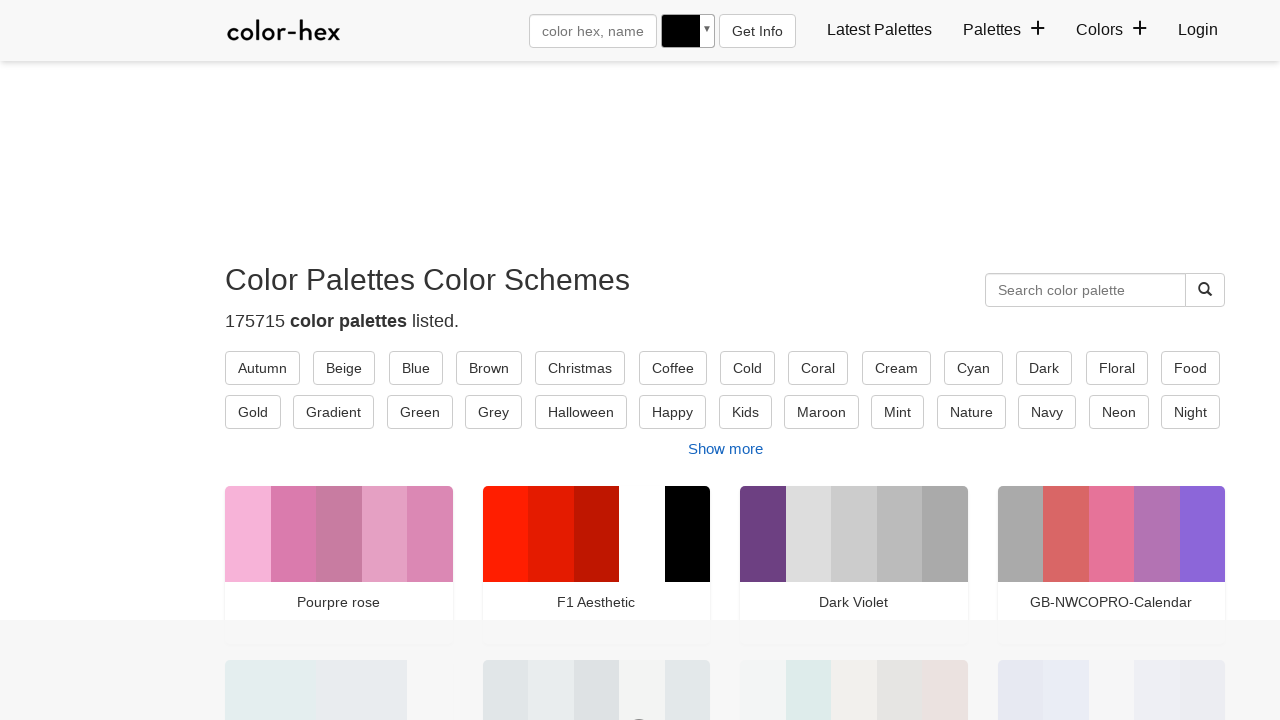

Verified that palette containers exist on the page
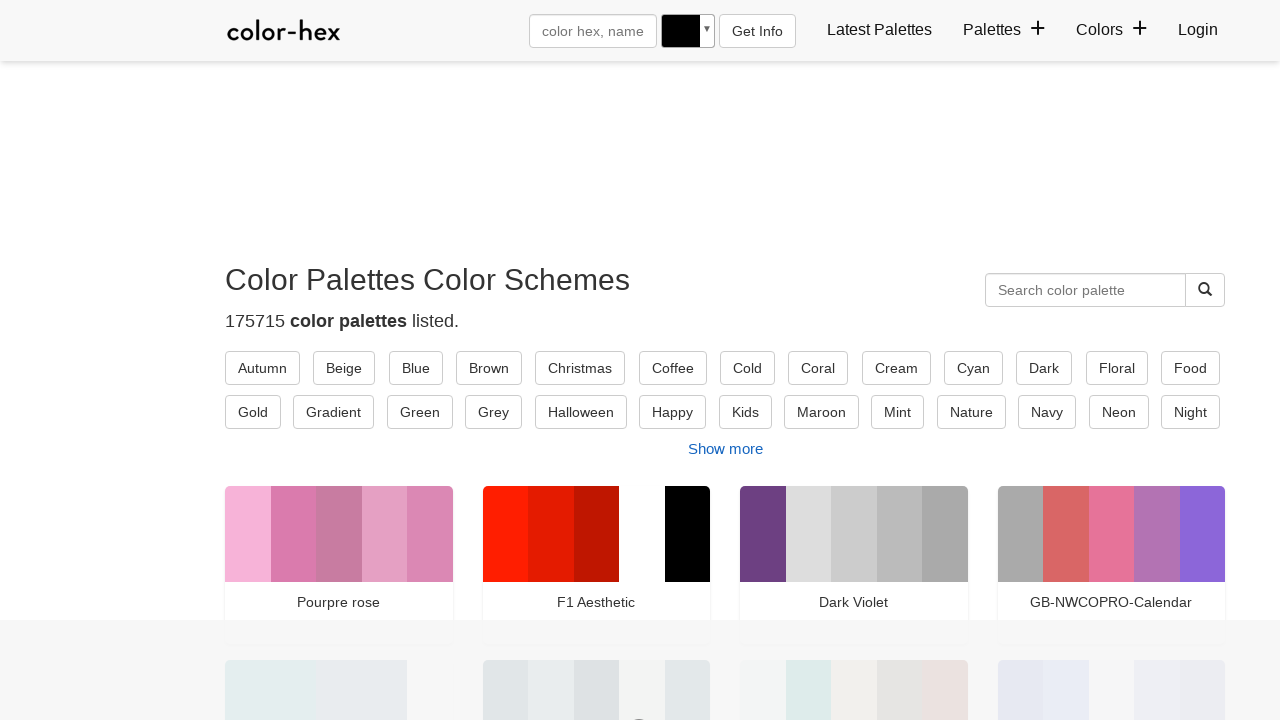

Located color elements within palettes
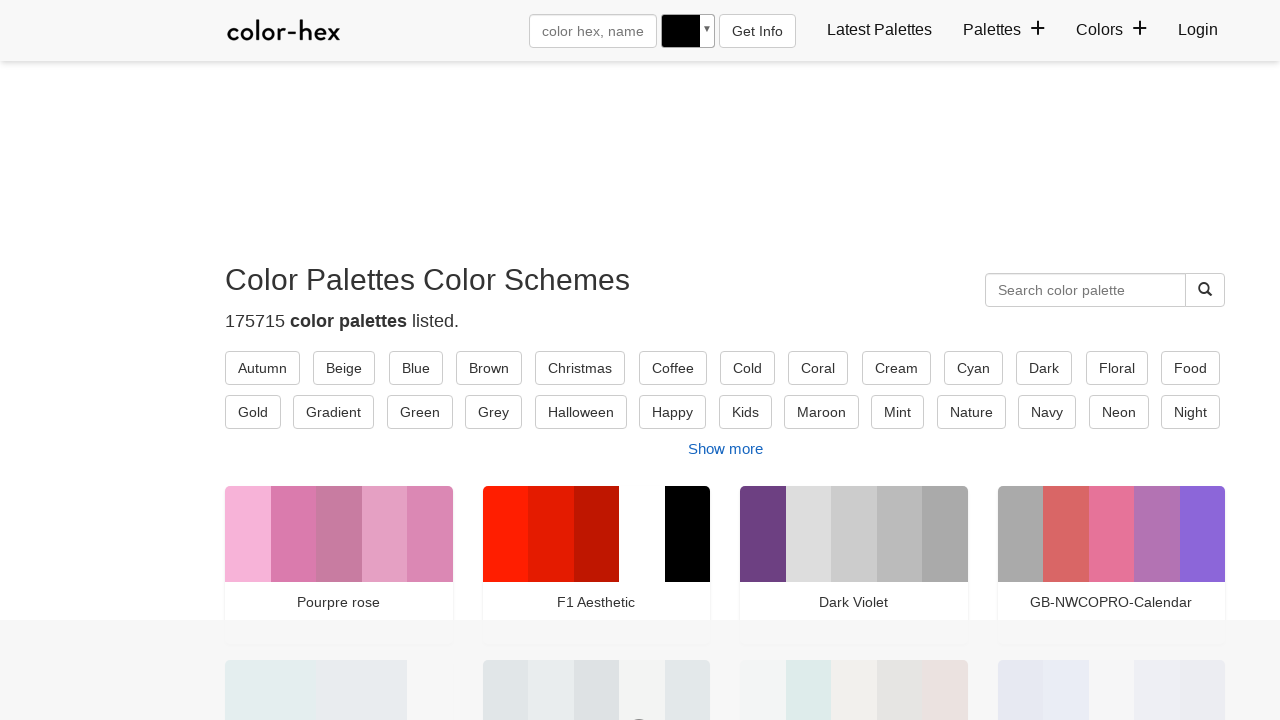

Verified that color elements exist within palettes
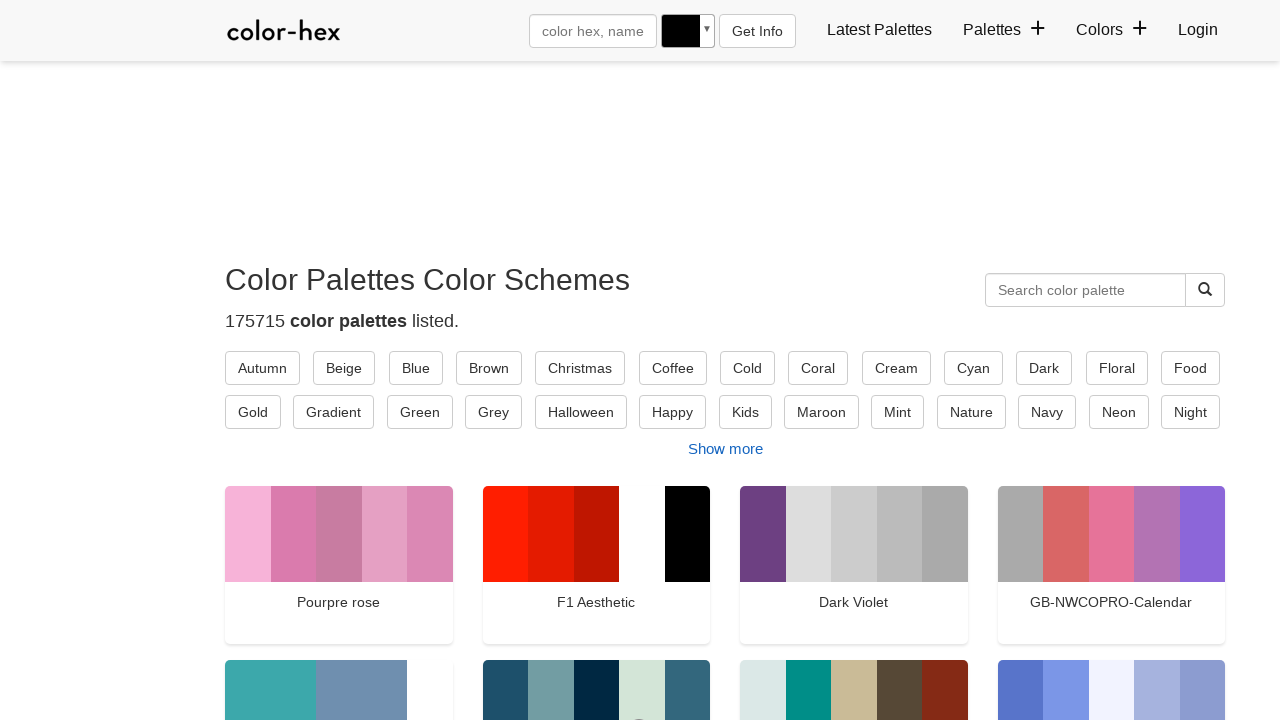

Navigated to page 2 of color palettes
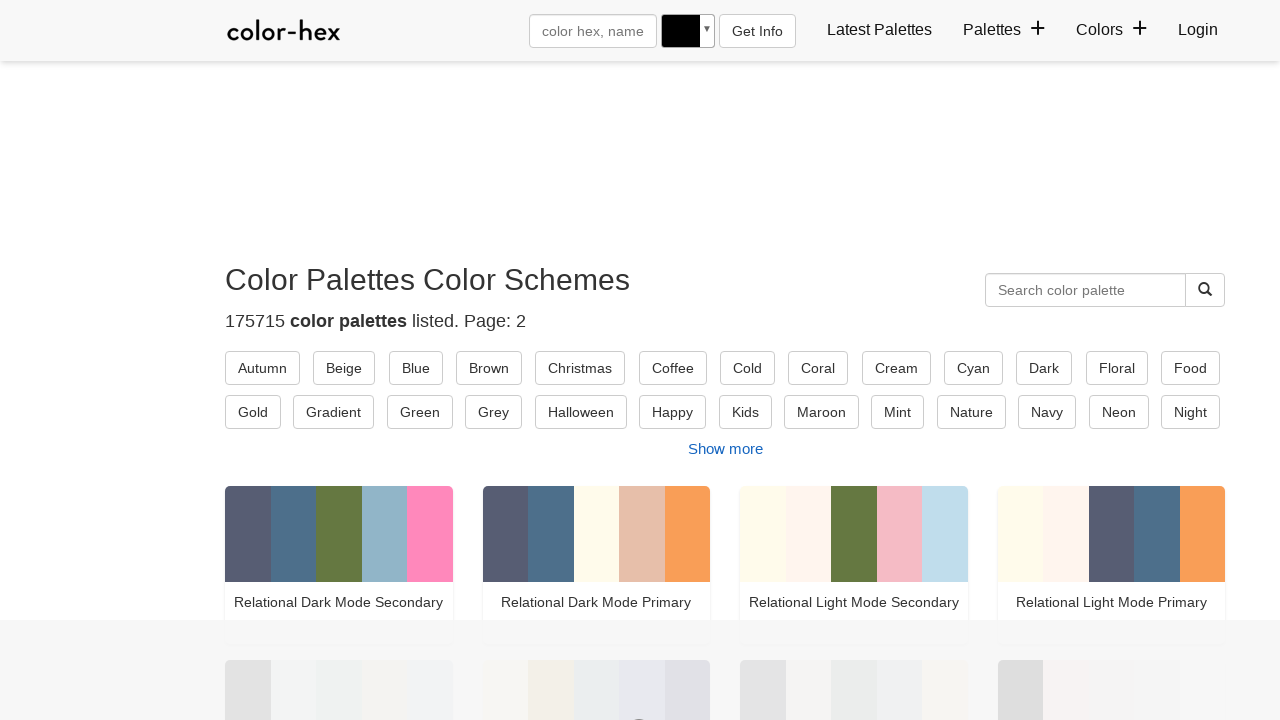

Palette containers loaded on page 2
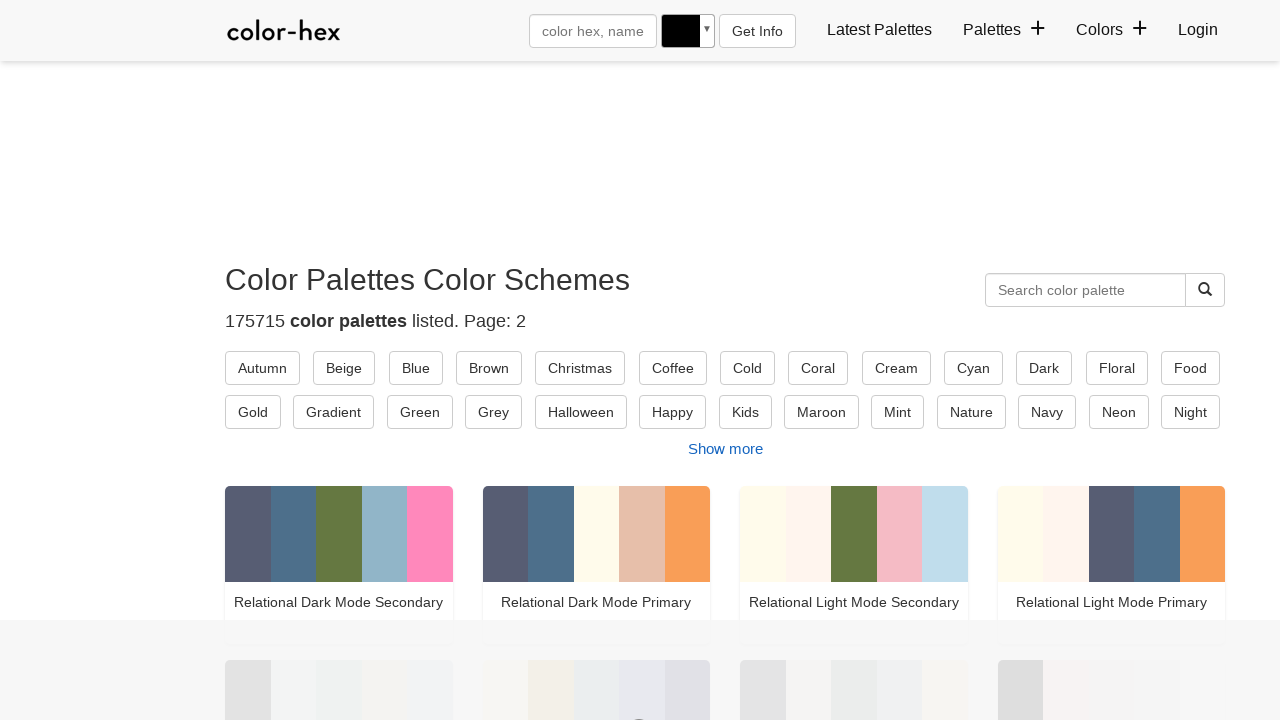

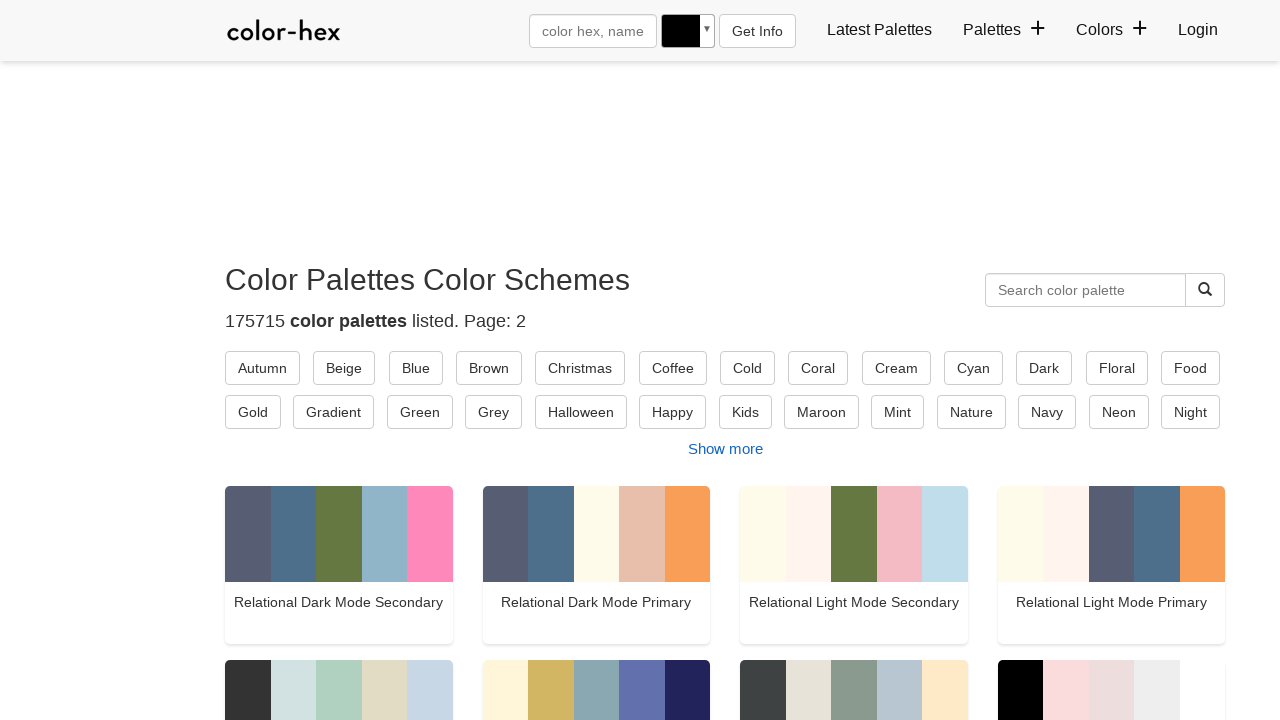